Tests that clicking Clear completed removes completed items from the list.

Starting URL: https://demo.playwright.dev/todomvc

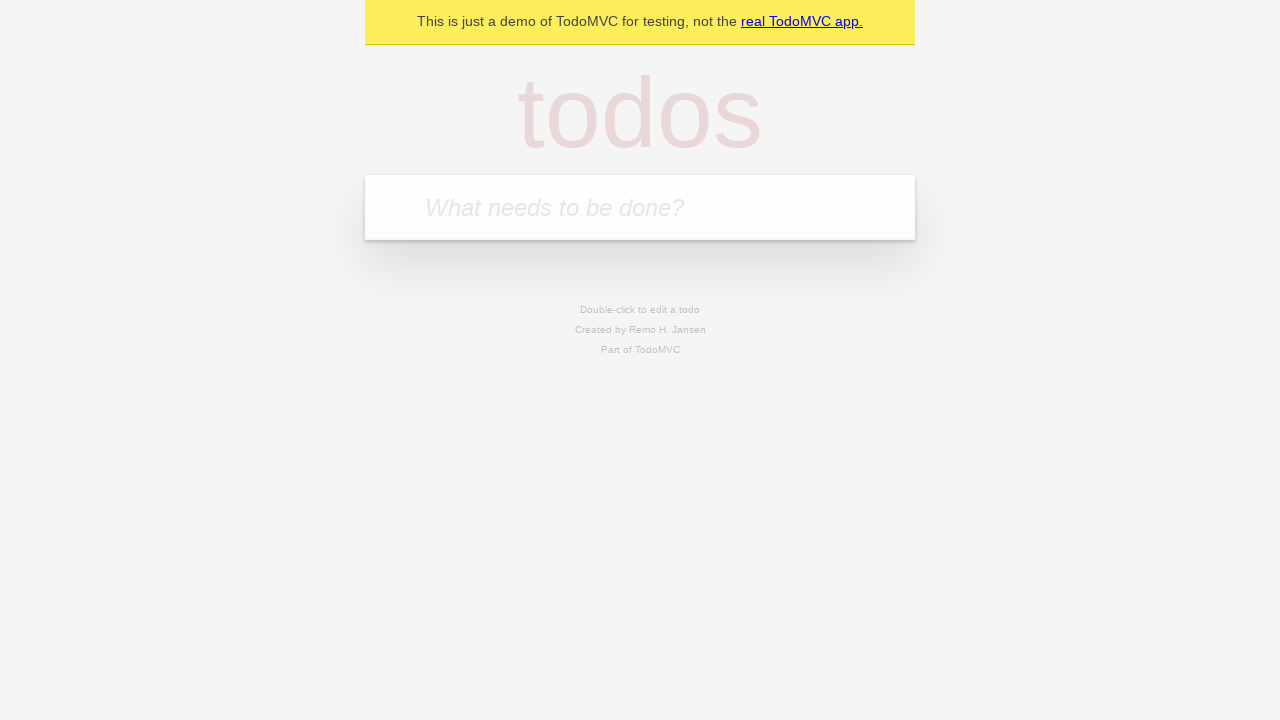

Filled todo input with 'buy some cheese' on internal:attr=[placeholder="What needs to be done?"i]
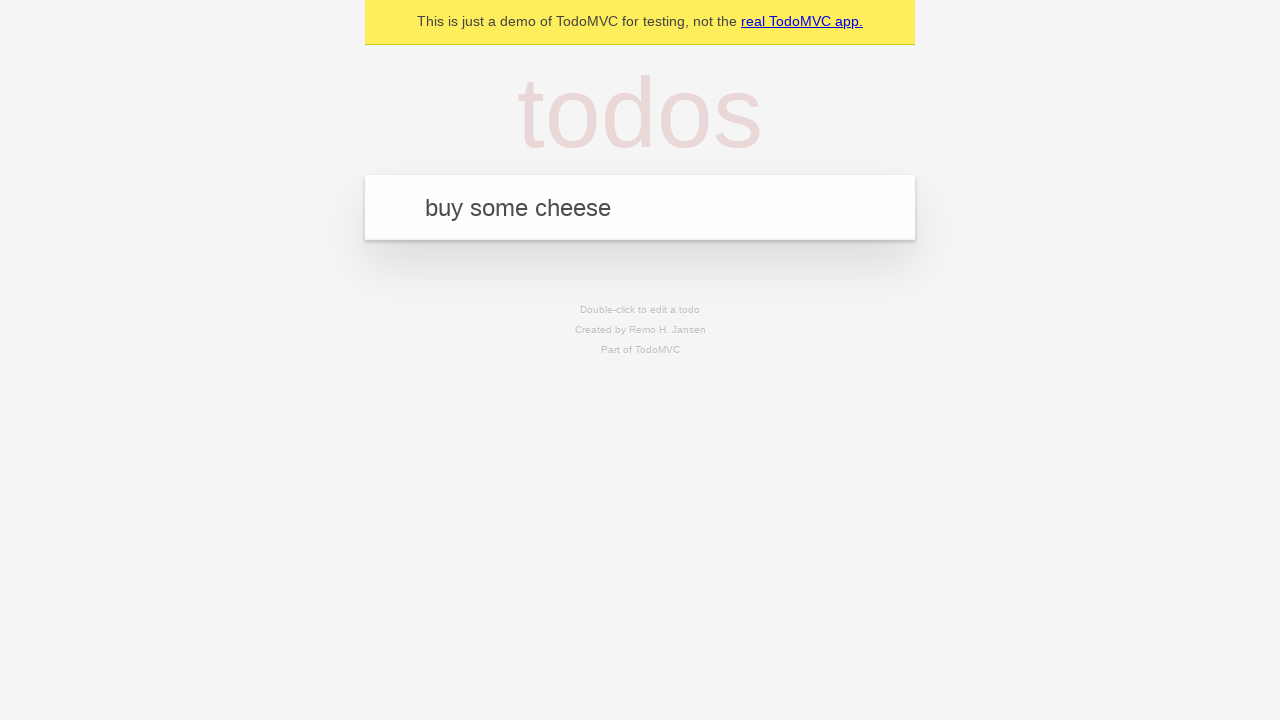

Pressed Enter to add first todo on internal:attr=[placeholder="What needs to be done?"i]
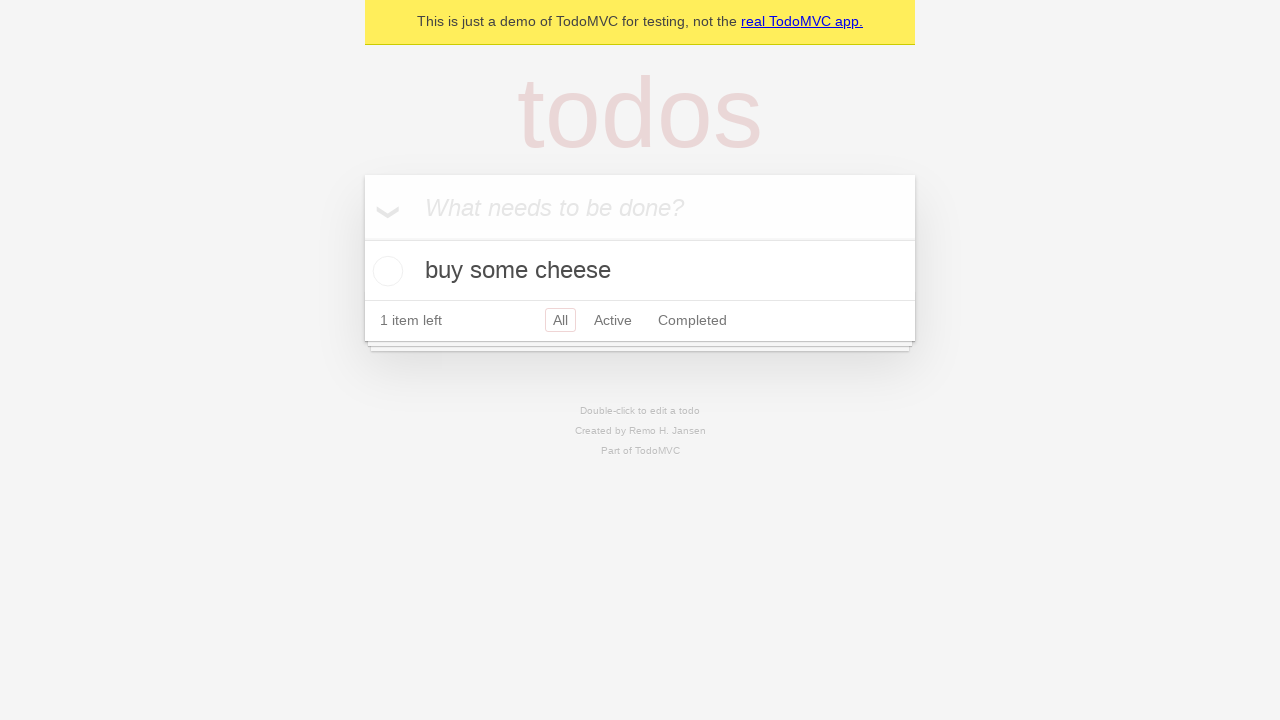

Filled todo input with 'feed the cat' on internal:attr=[placeholder="What needs to be done?"i]
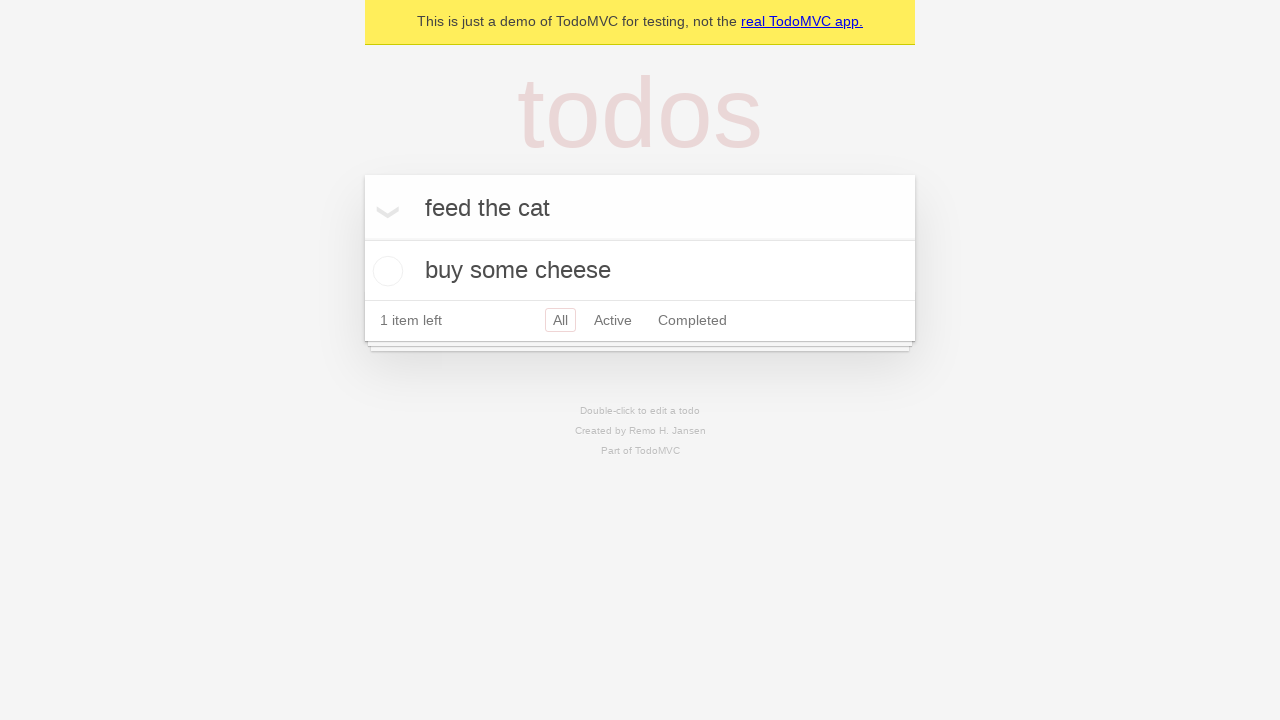

Pressed Enter to add second todo on internal:attr=[placeholder="What needs to be done?"i]
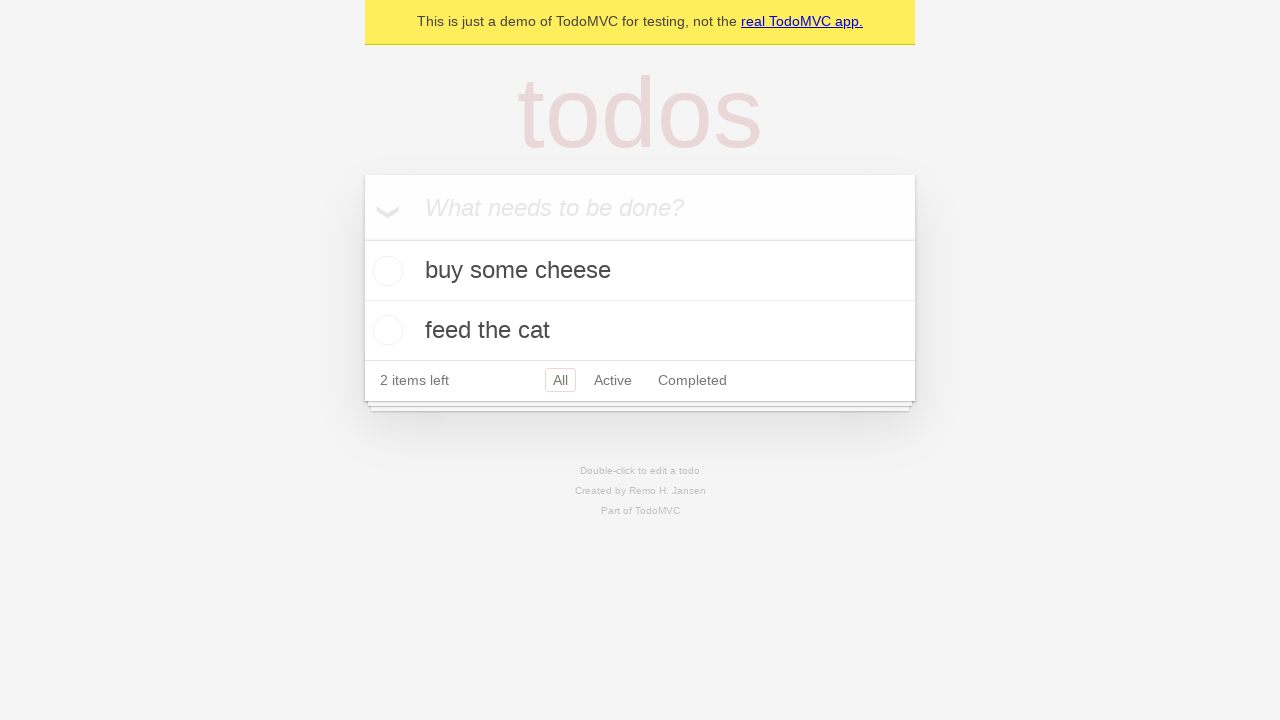

Filled todo input with 'book a doctors appointment' on internal:attr=[placeholder="What needs to be done?"i]
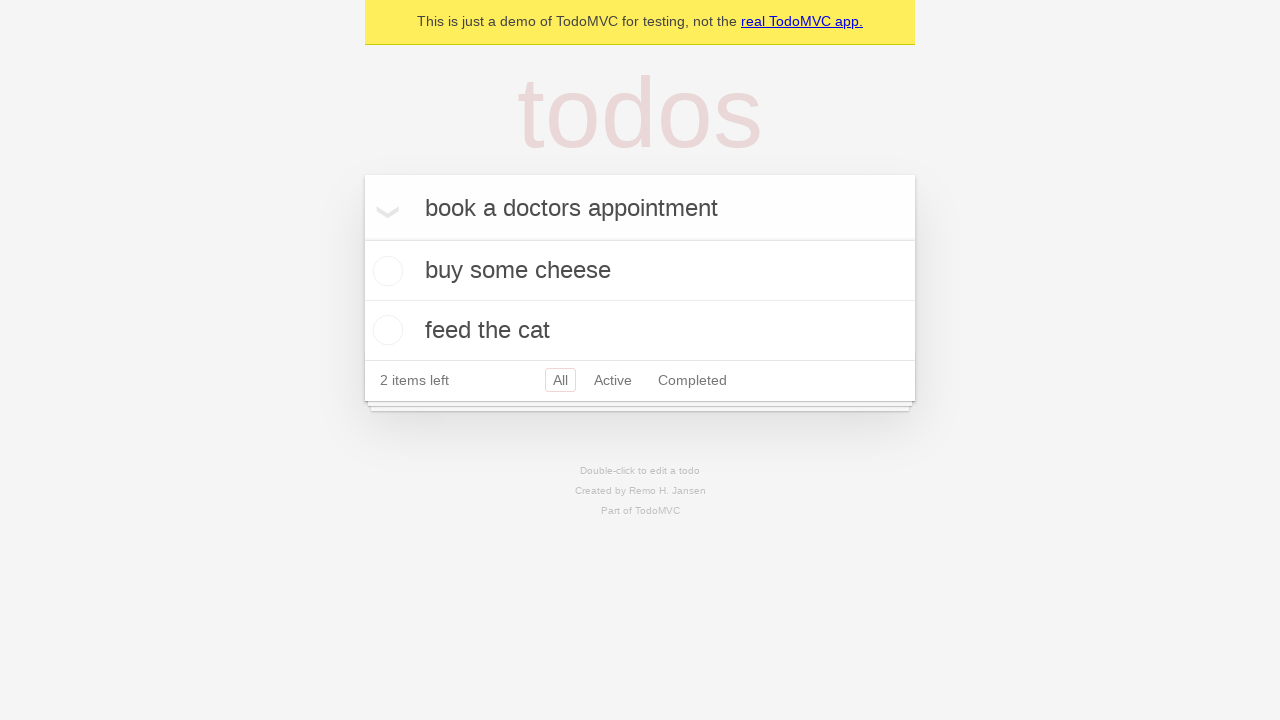

Pressed Enter to add third todo on internal:attr=[placeholder="What needs to be done?"i]
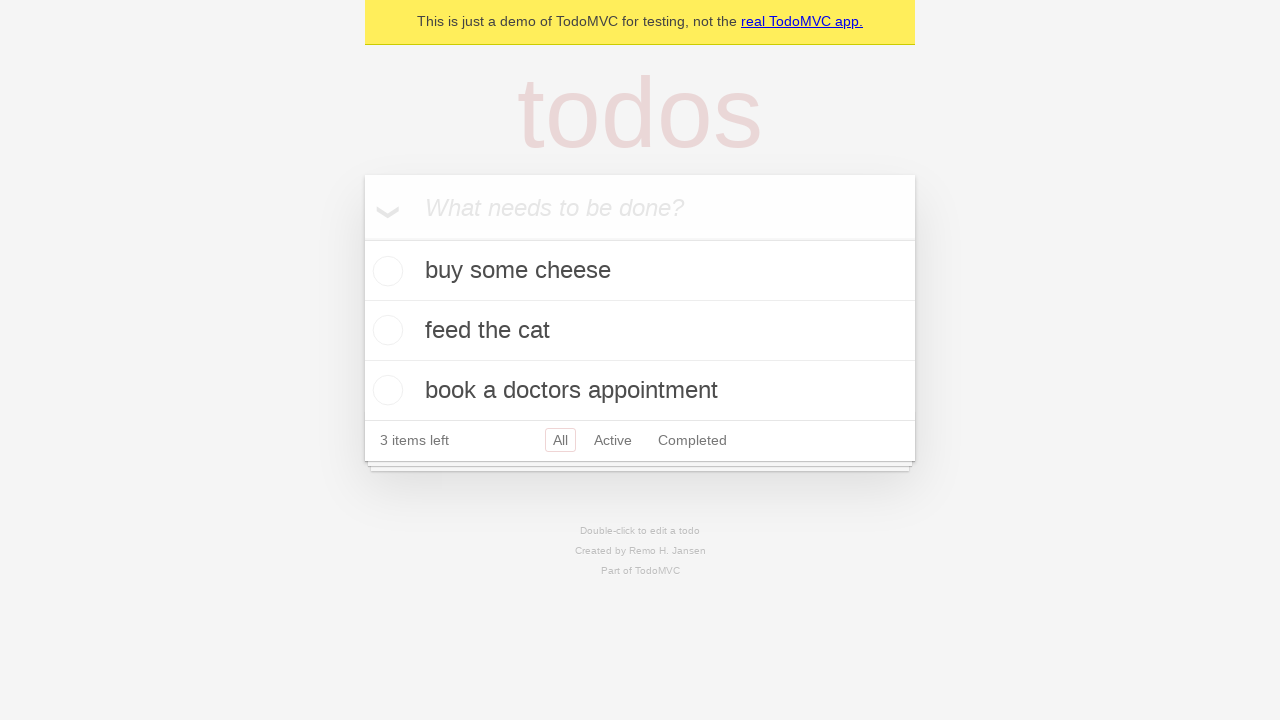

Checked the second todo item 'feed the cat' at (385, 330) on internal:testid=[data-testid="todo-item"s] >> nth=1 >> internal:role=checkbox
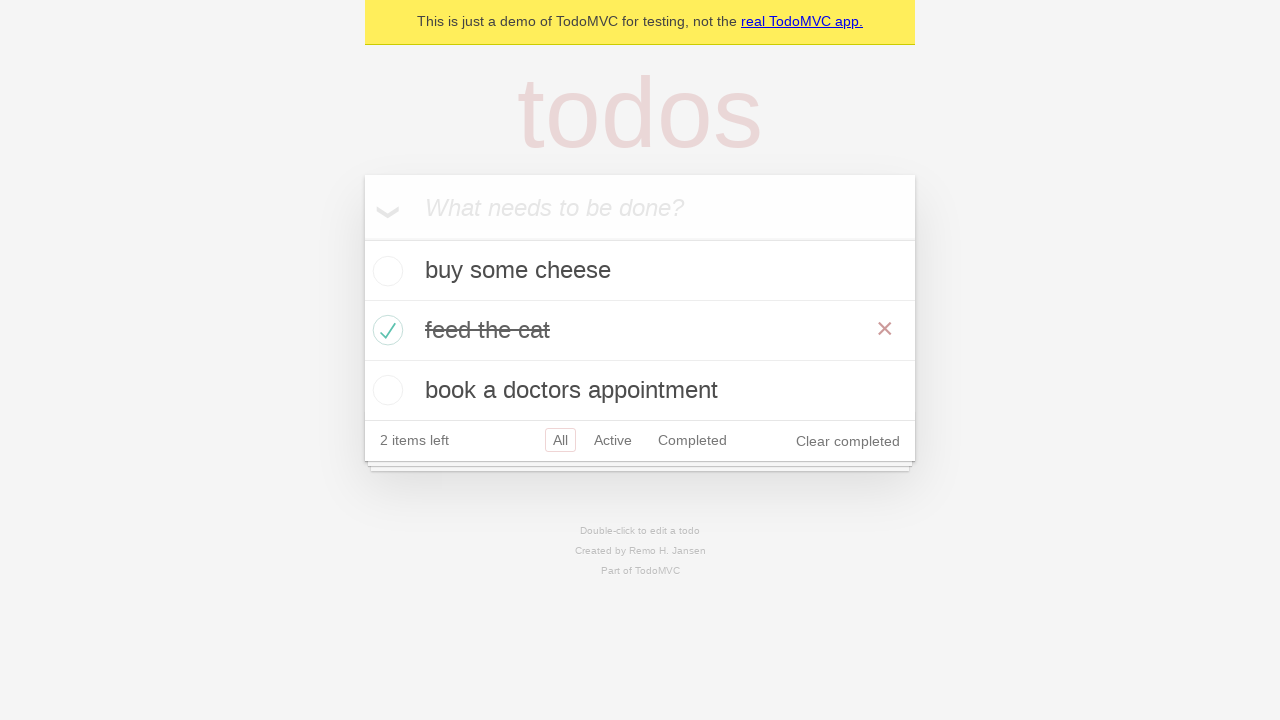

Clicked 'Clear completed' button to remove completed items at (848, 441) on internal:role=button[name="Clear completed"i]
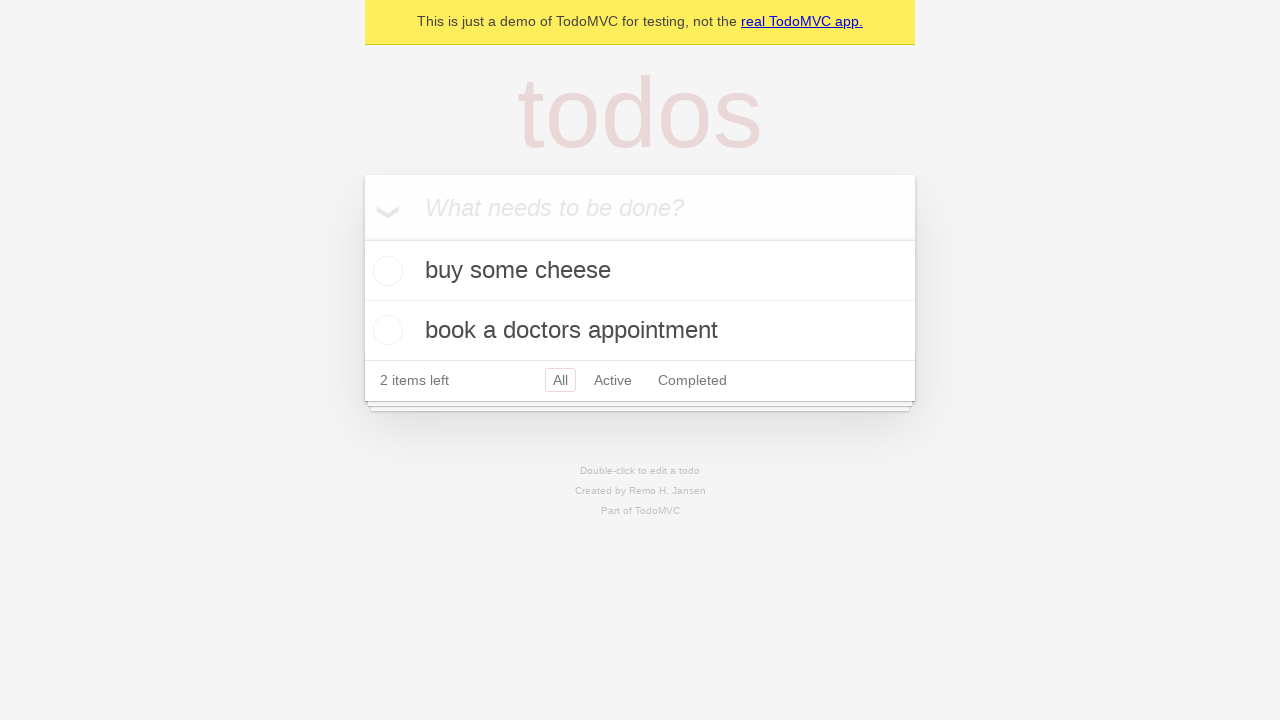

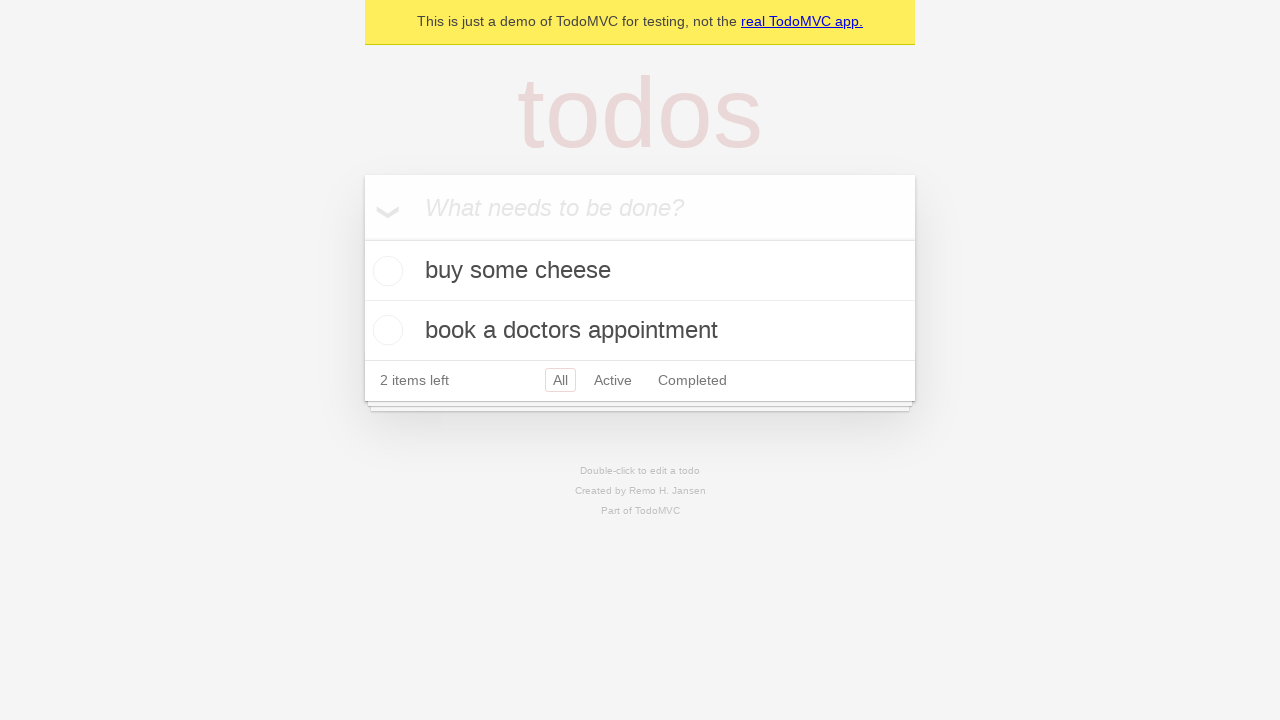